Navigates to a football statistics website, selects "All matches" option, filters by Spain from a dropdown, and interacts with the match data table

Starting URL: https://www.adamchoi.co.uk/overs/detailed

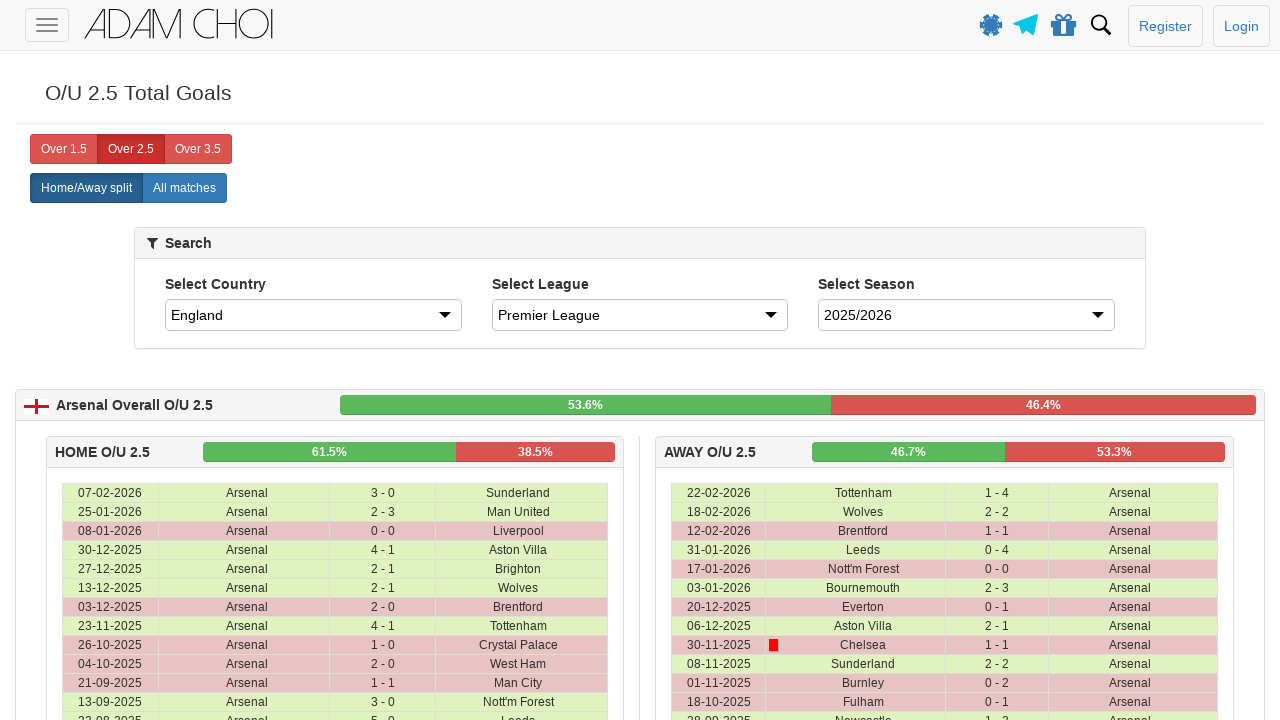

Clicked 'All matches' button to display all football matches at (184, 188) on xpath=//label[@analytics-event='All matches']
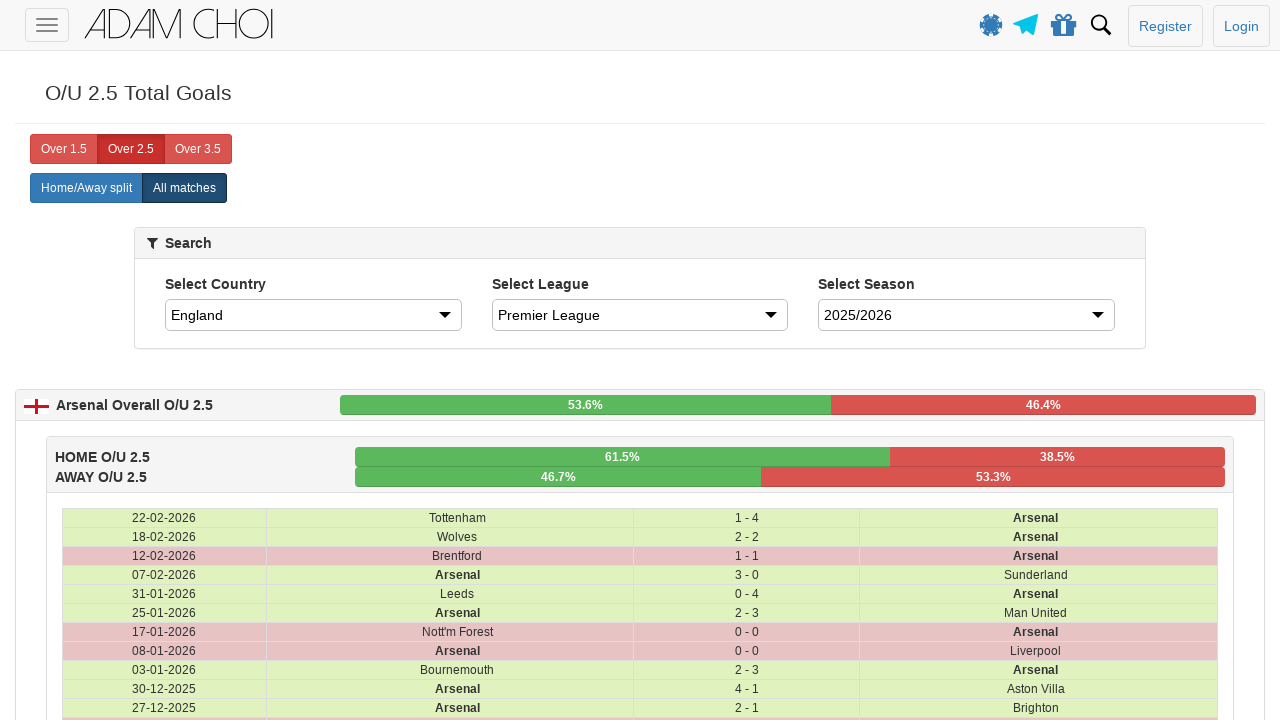

Selected 'Spain' from the country dropdown filter on #country
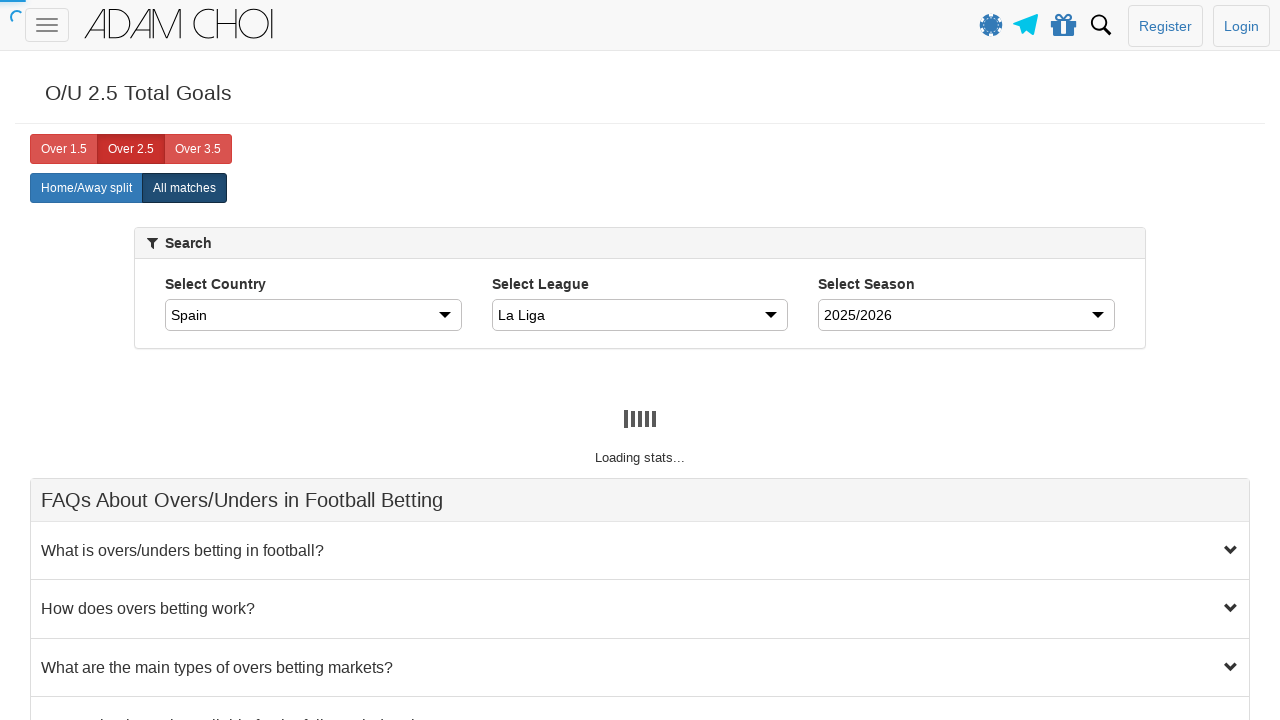

Waited 2 seconds for match data to load after Spain filter selection
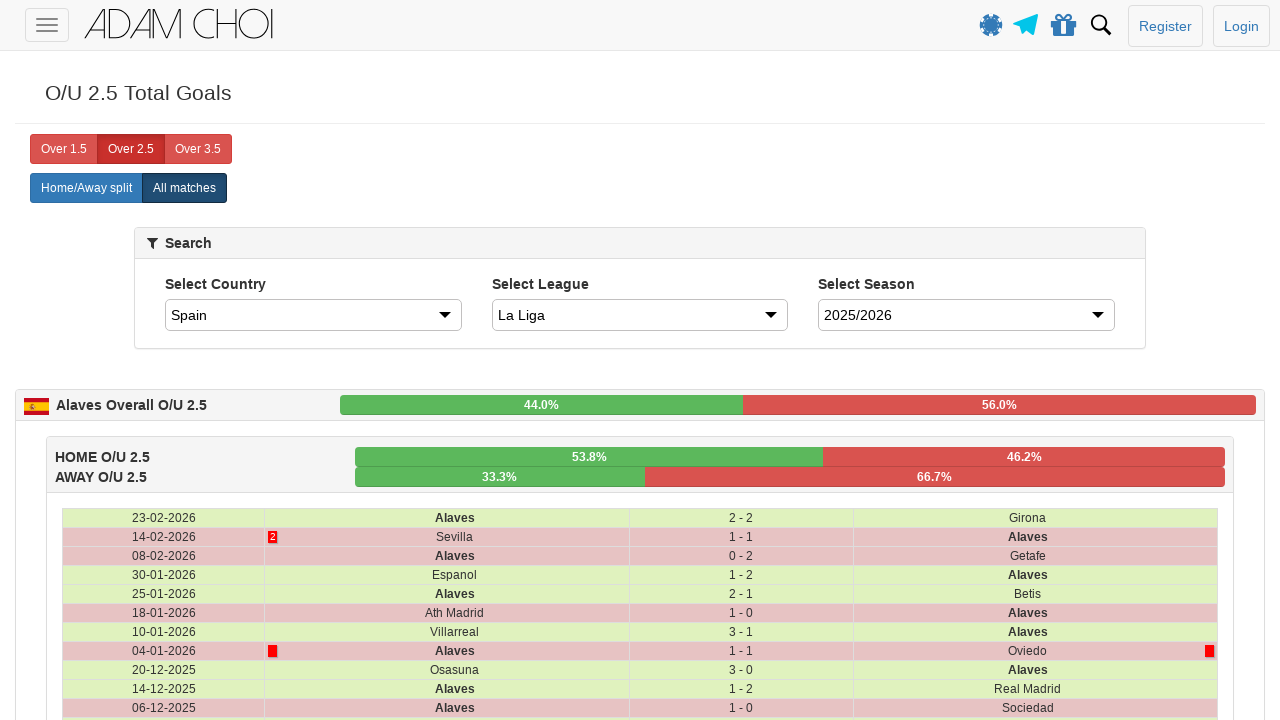

Verified that match data table rows are present on the page
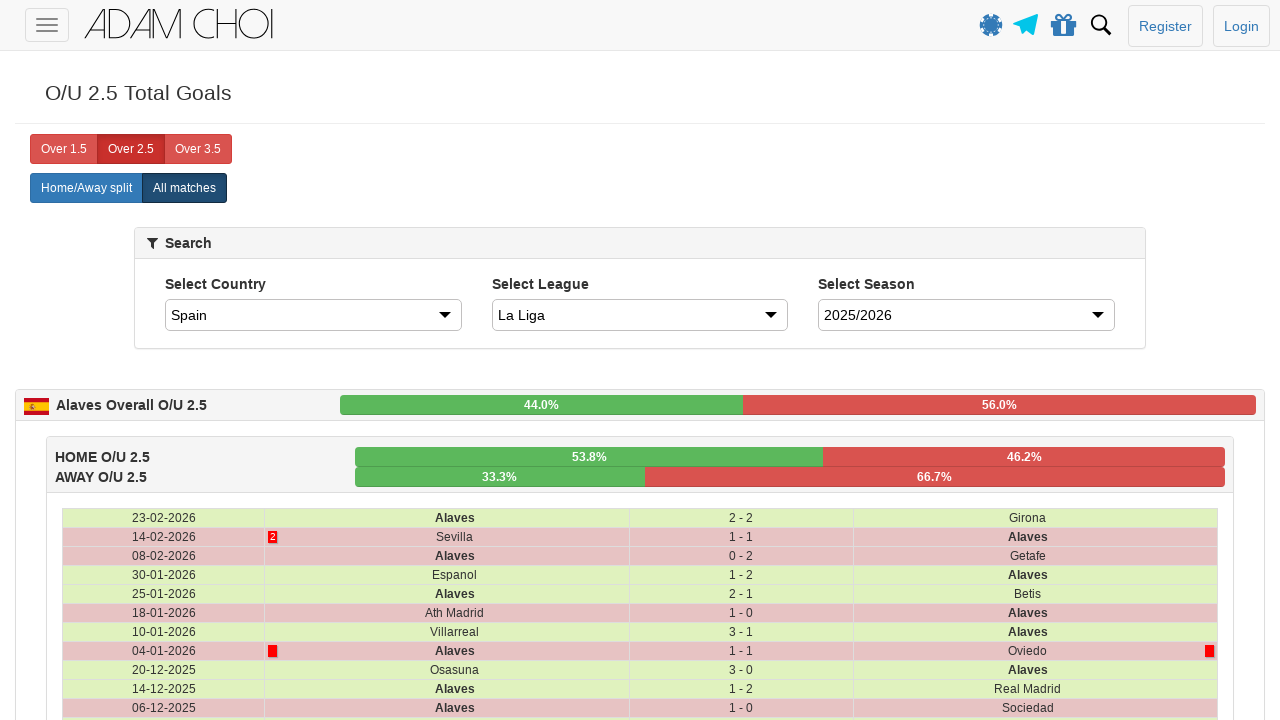

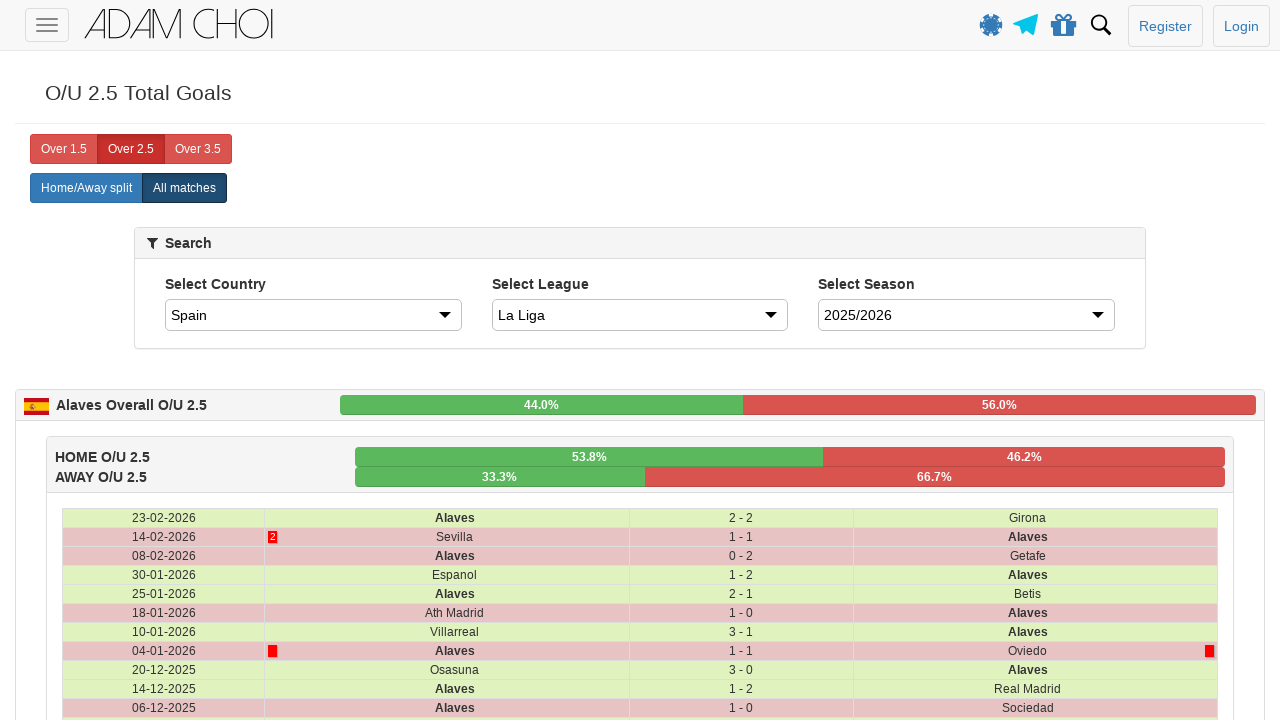